Tests form validation by submitting an empty registration form and verifying the error message

Starting URL: https://lm.skillbox.cc/qa_tester/module06/register/

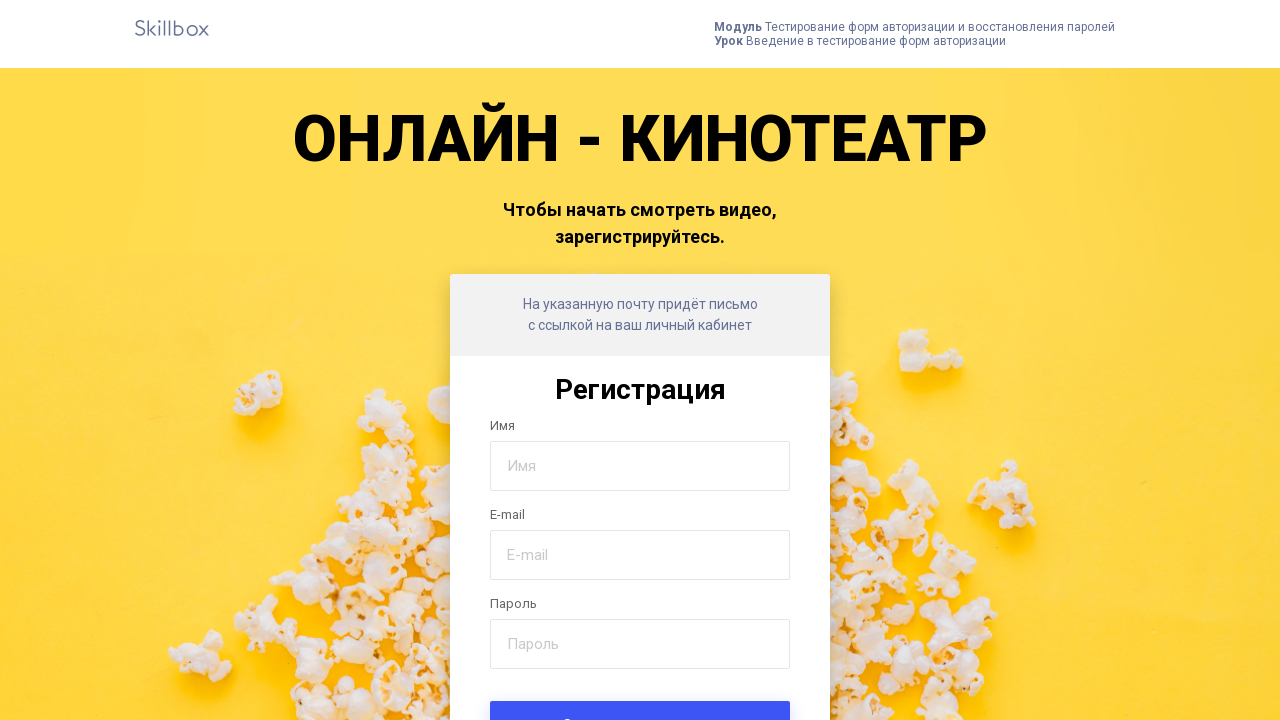

Clicked submit button without filling any fields at (640, 696) on .form-submit
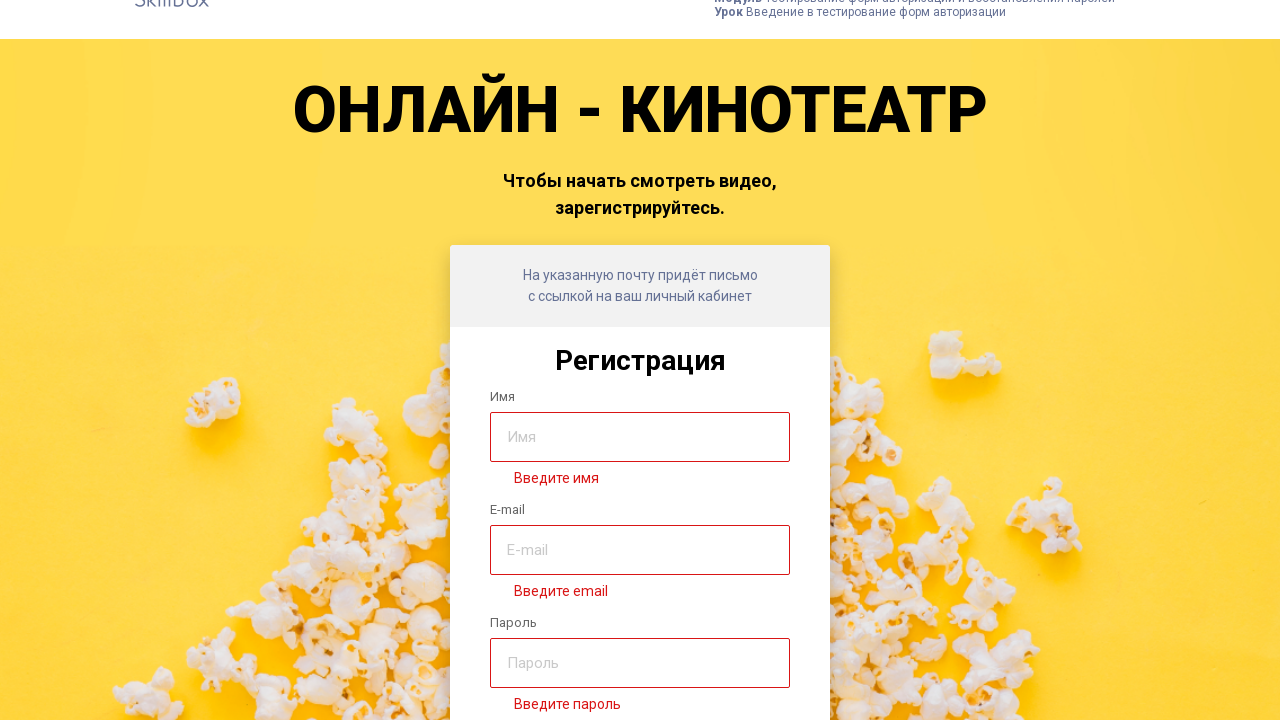

Waited for error message to appear
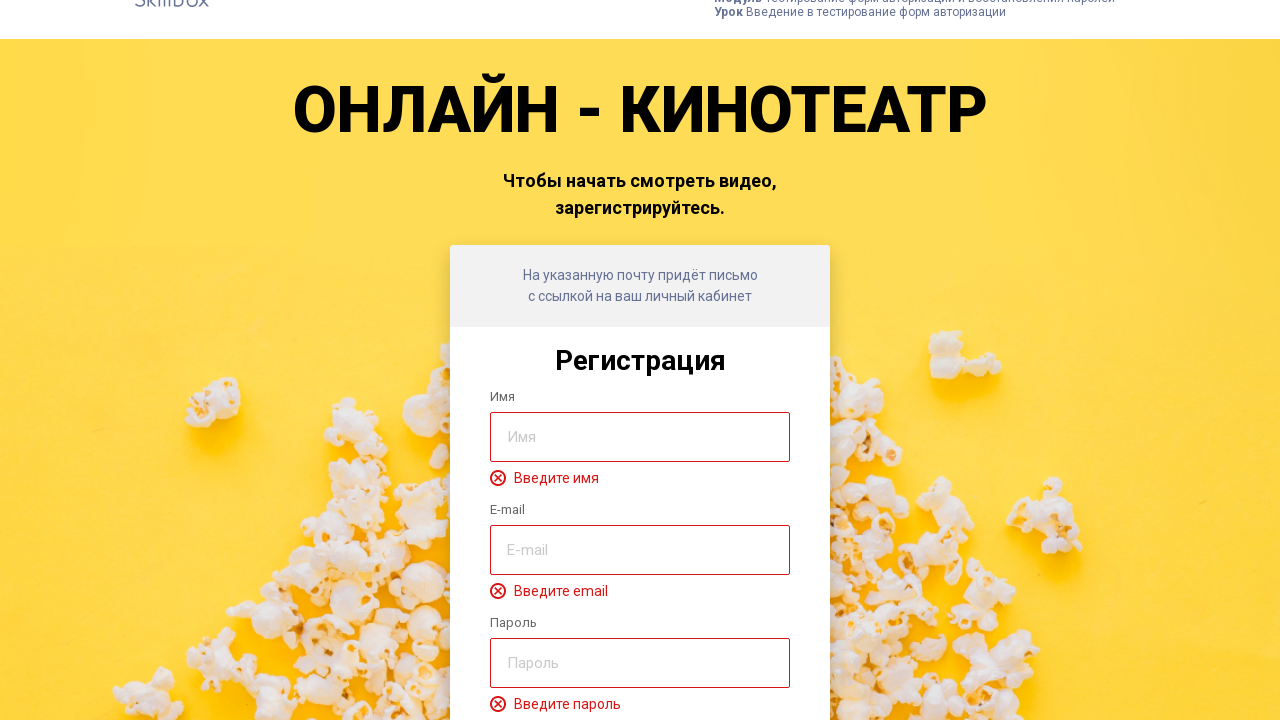

Retrieved error message text: 'Введите имя'
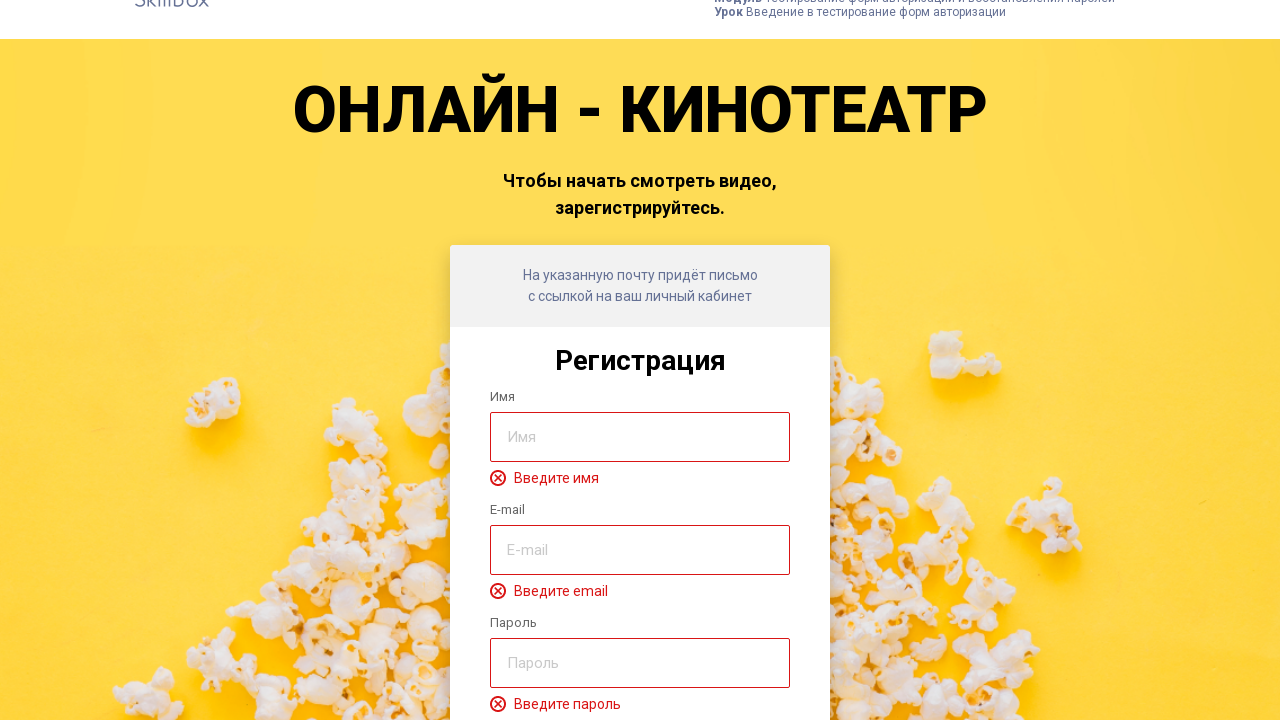

Verified error message is 'Введите имя' (Enter name)
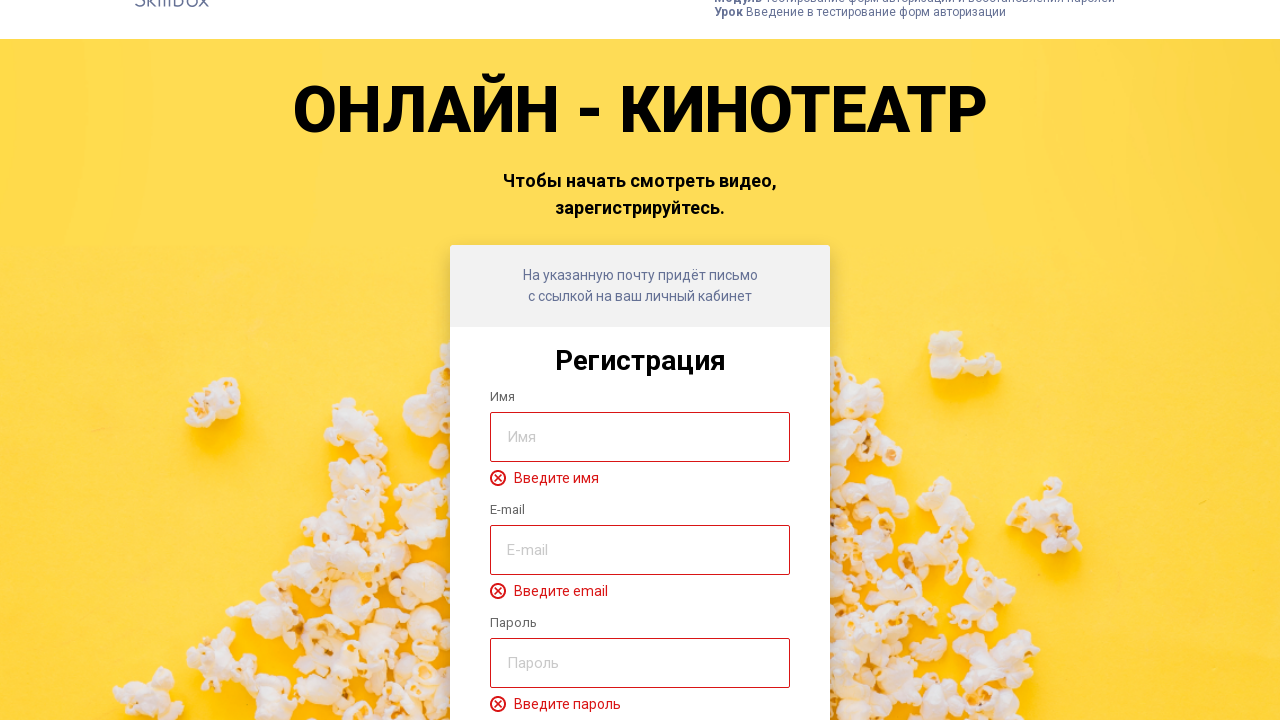

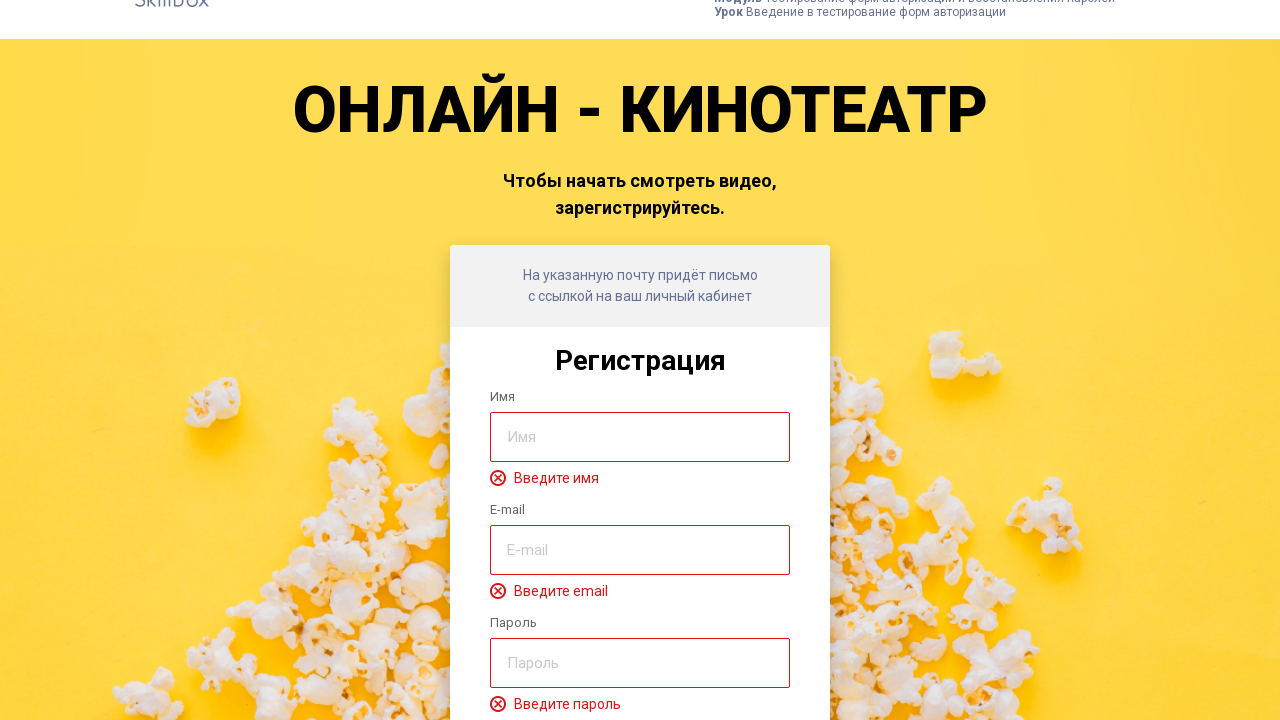